Navigates to wisequarter.com and retrieves page information including title, URL, and window handle

Starting URL: https://wisequarter.com

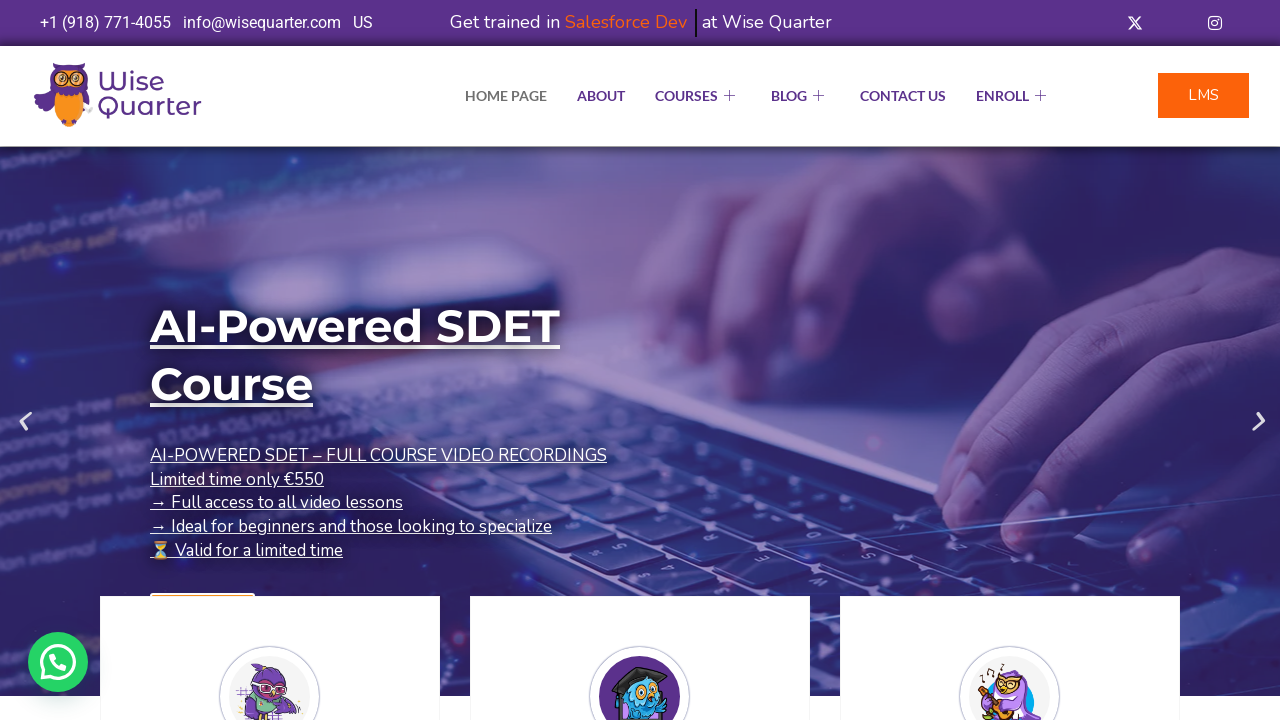

Retrieved page title
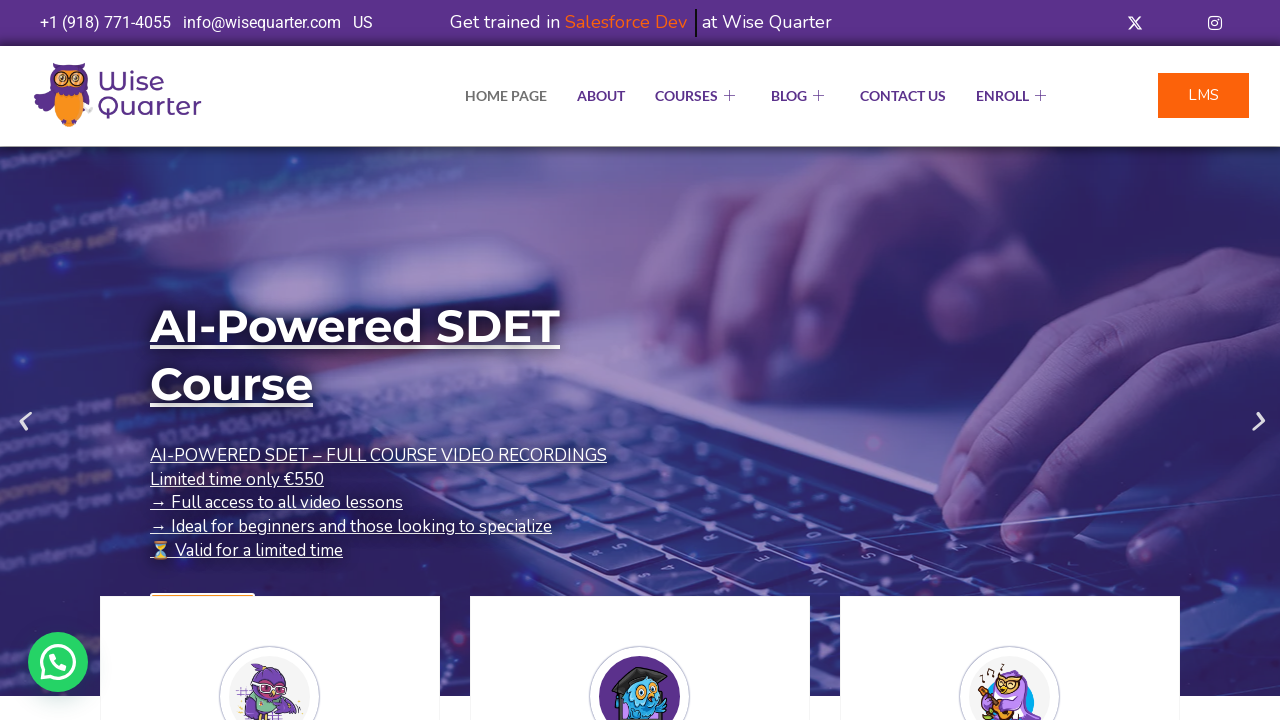

Retrieved current URL
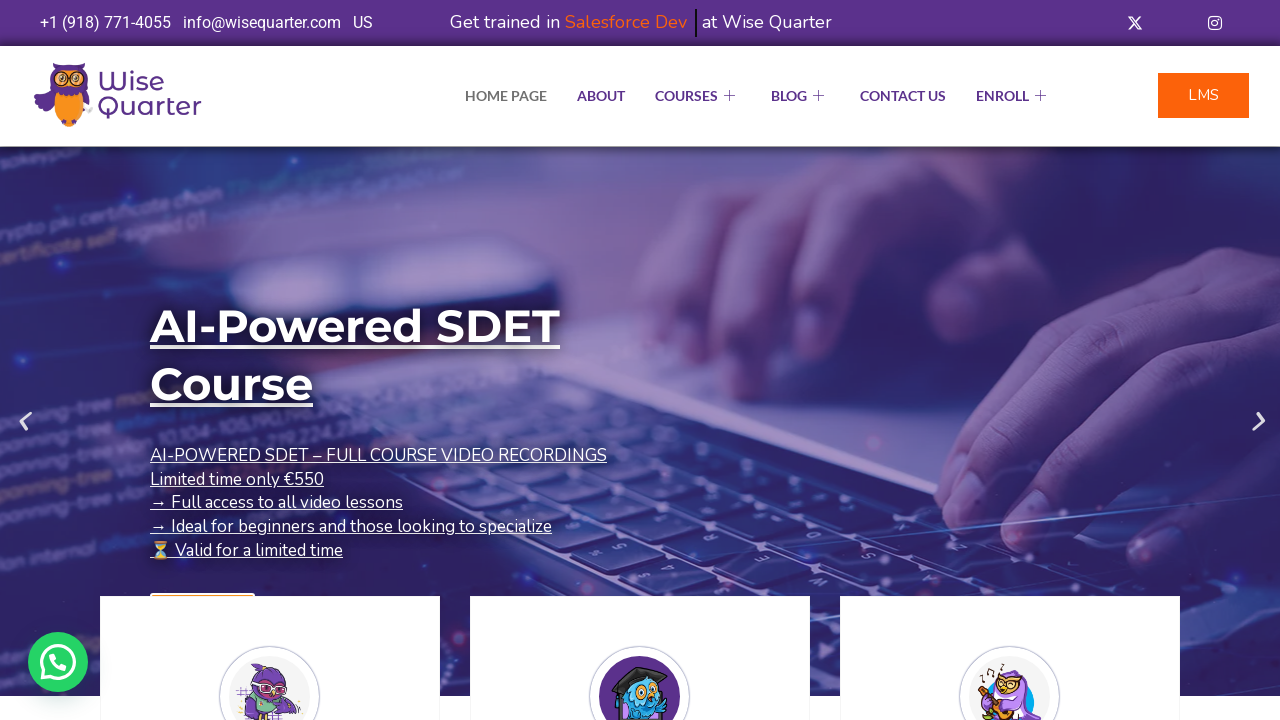

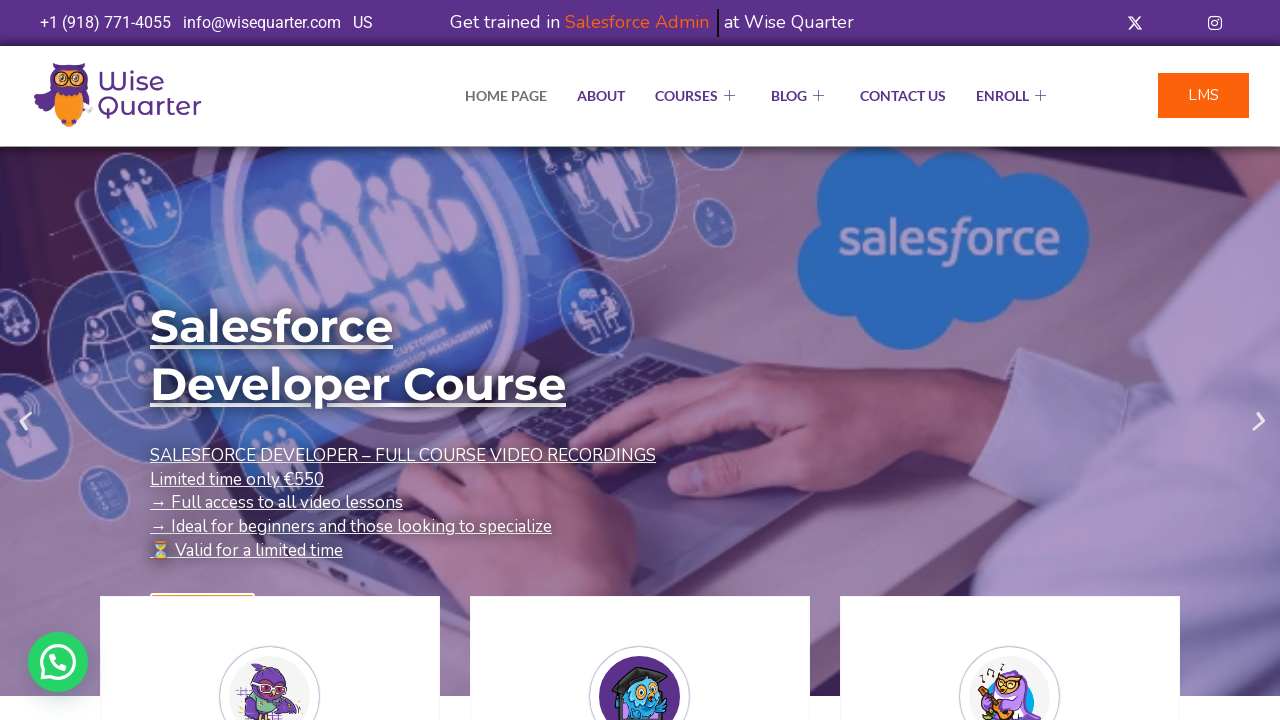